Tests relative locator functionality by finding a span element with "Years of Experience" text and clicking a radio button to its right

Starting URL: https://awesomeqa.com/practice.html

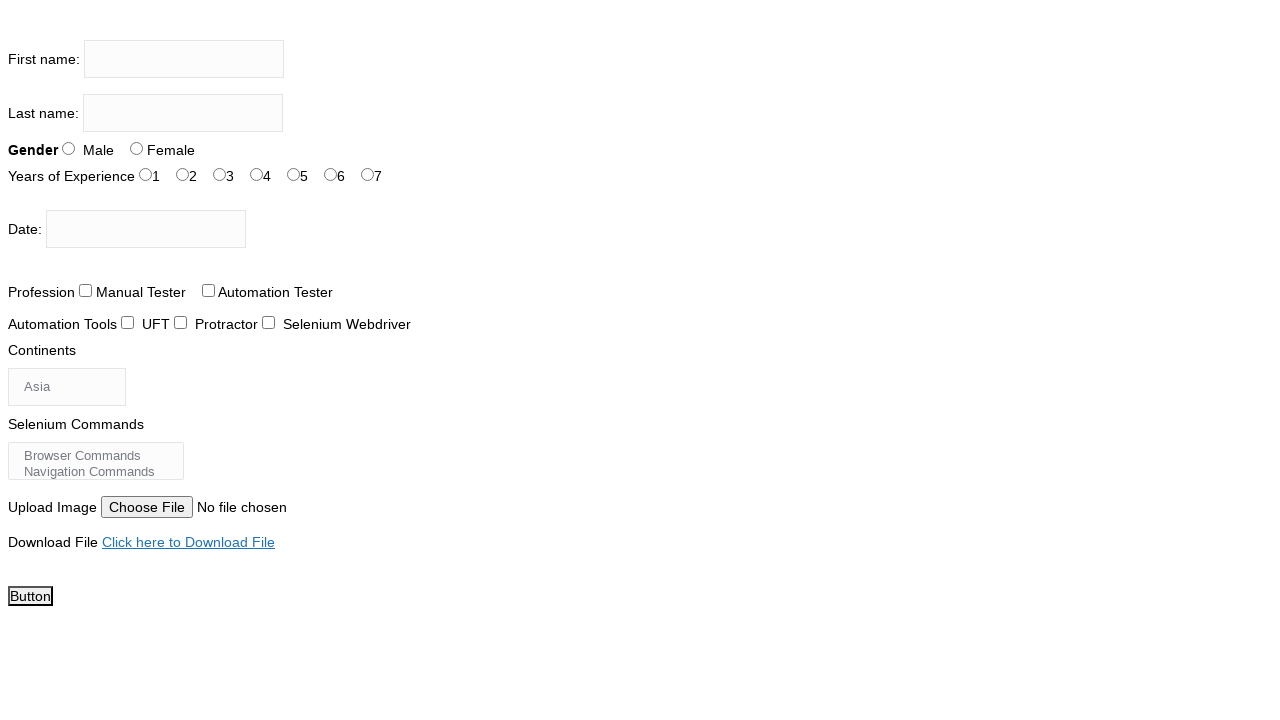

Navigated to https://awesomeqa.com/practice.html
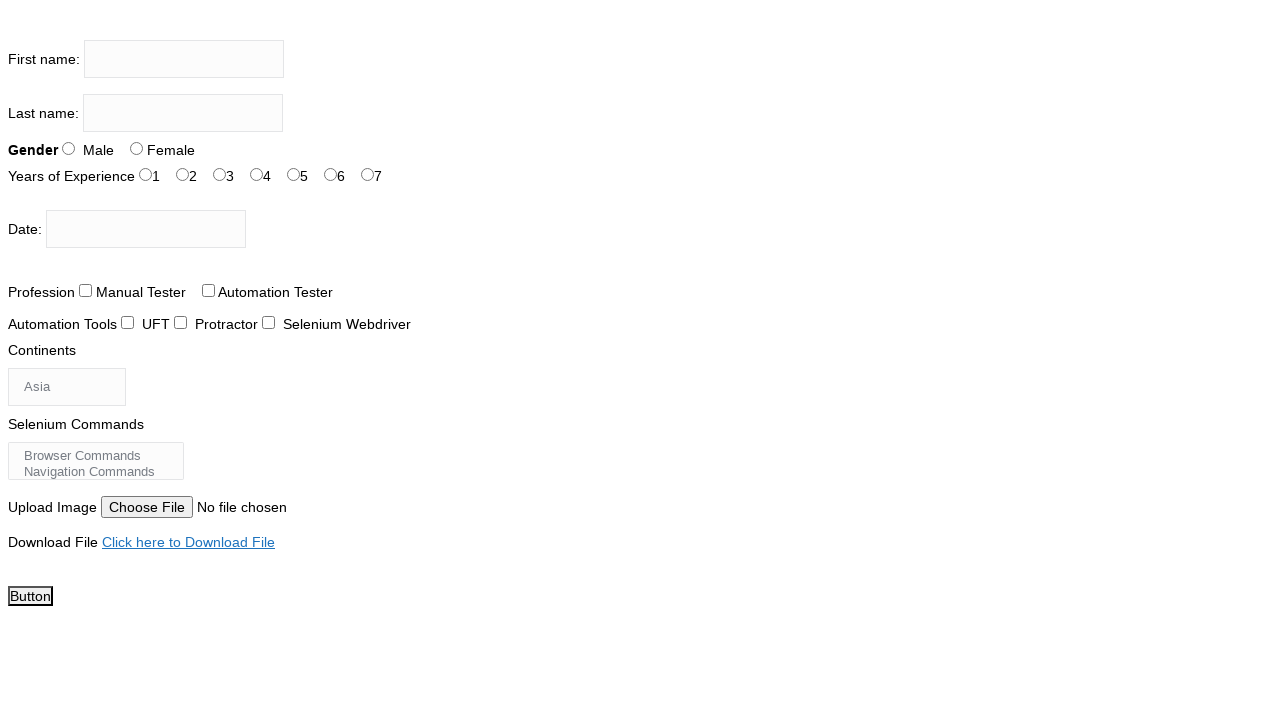

Located span element with 'Years of Experience' text
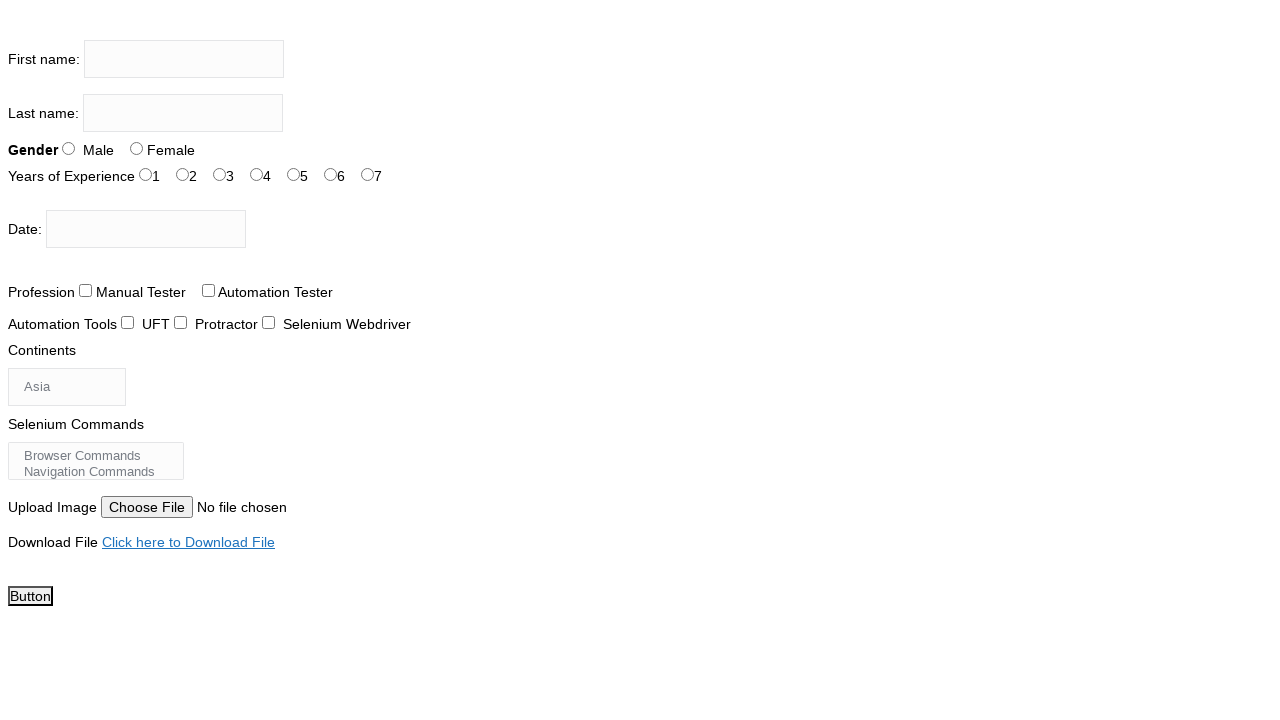

Waited for 'Years of Experience' span element to be visible
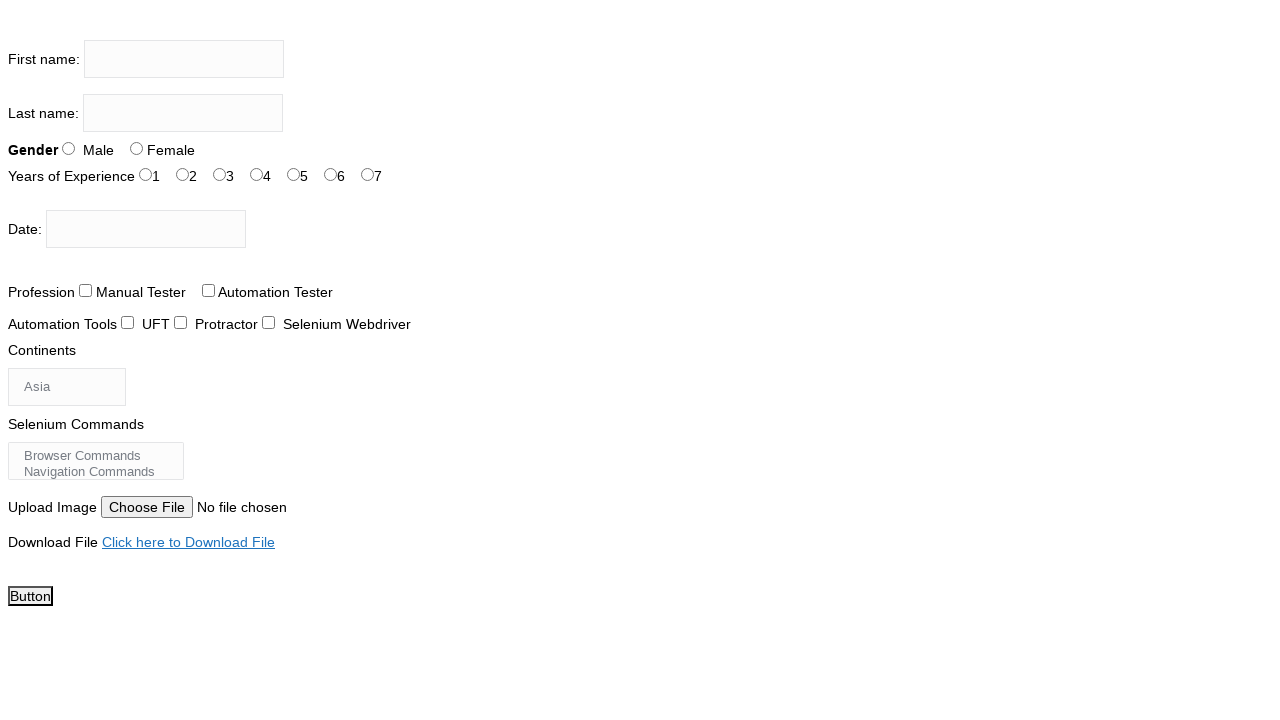

Clicked radio button 'exp-2' to the right of 'Years of Experience' span at (220, 174) on #exp-2
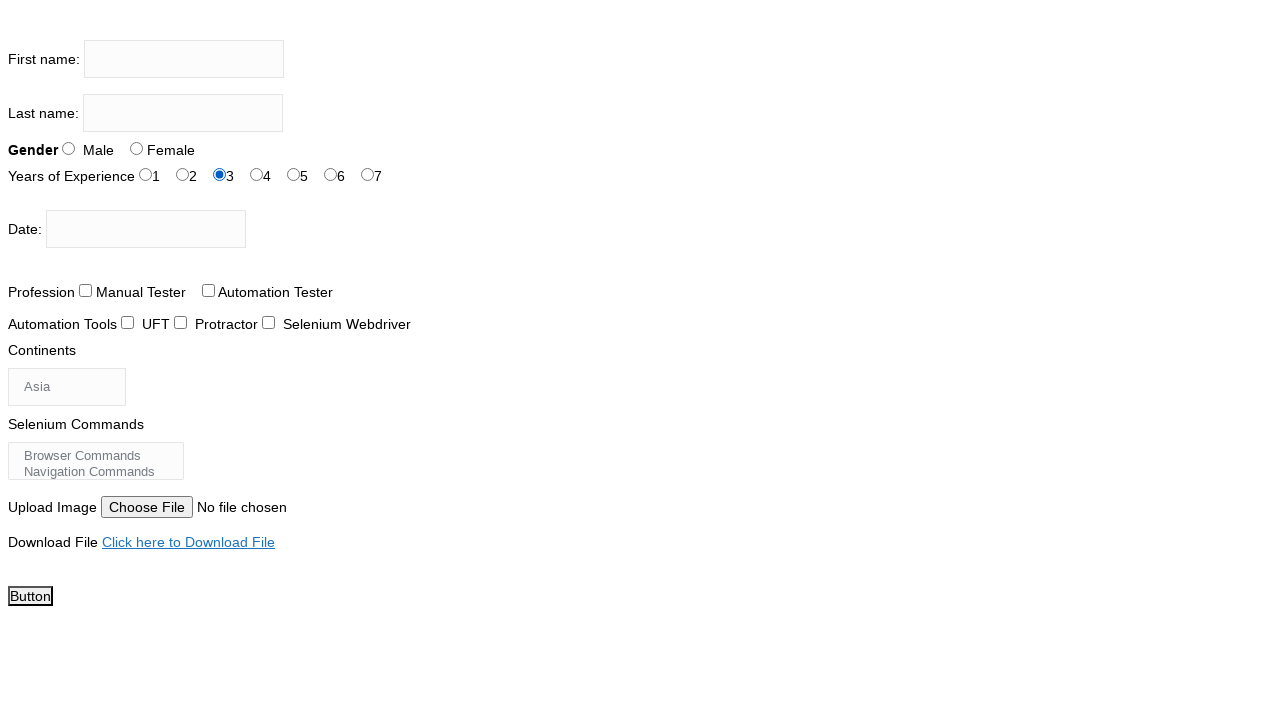

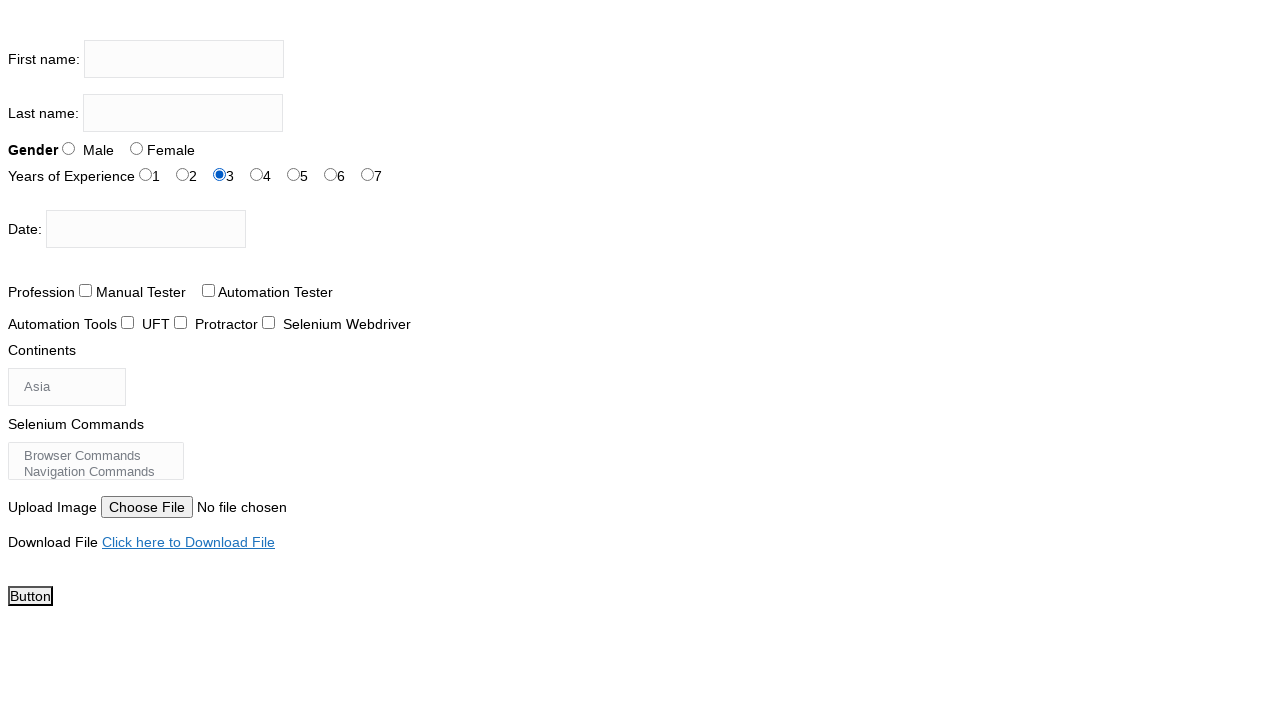